Tests the login page's error handling by submitting incorrect credentials and verifying that an appropriate error message is displayed along with error indicators on the form fields.

Starting URL: https://www.saucedemo.com/

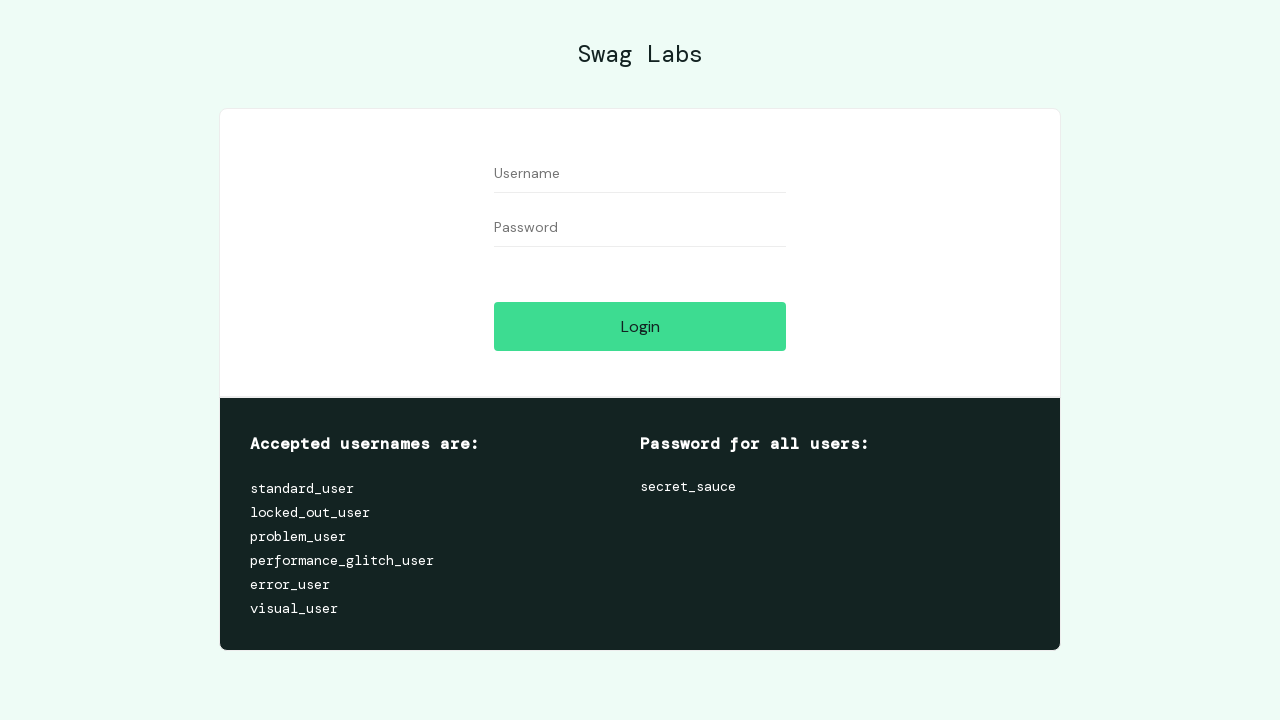

Waited for page to fully load (networkidle)
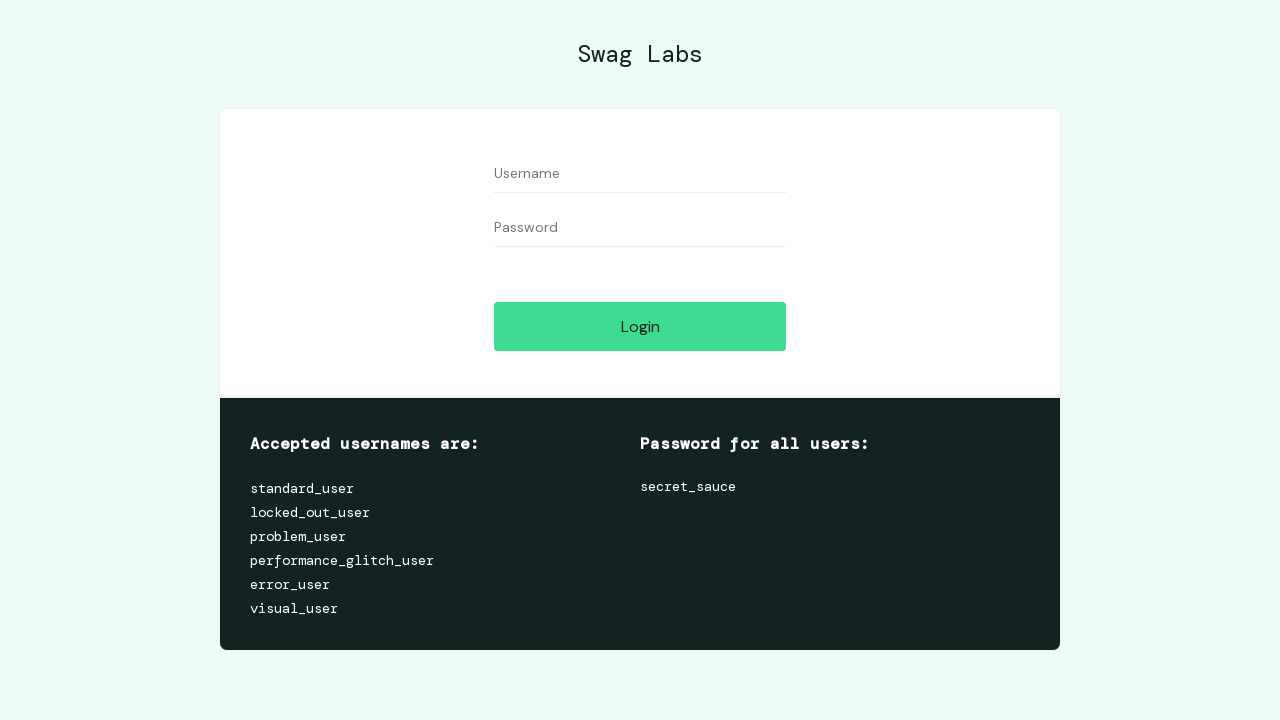

Filled username field with incorrect username 'wronguser789' on form #user-name
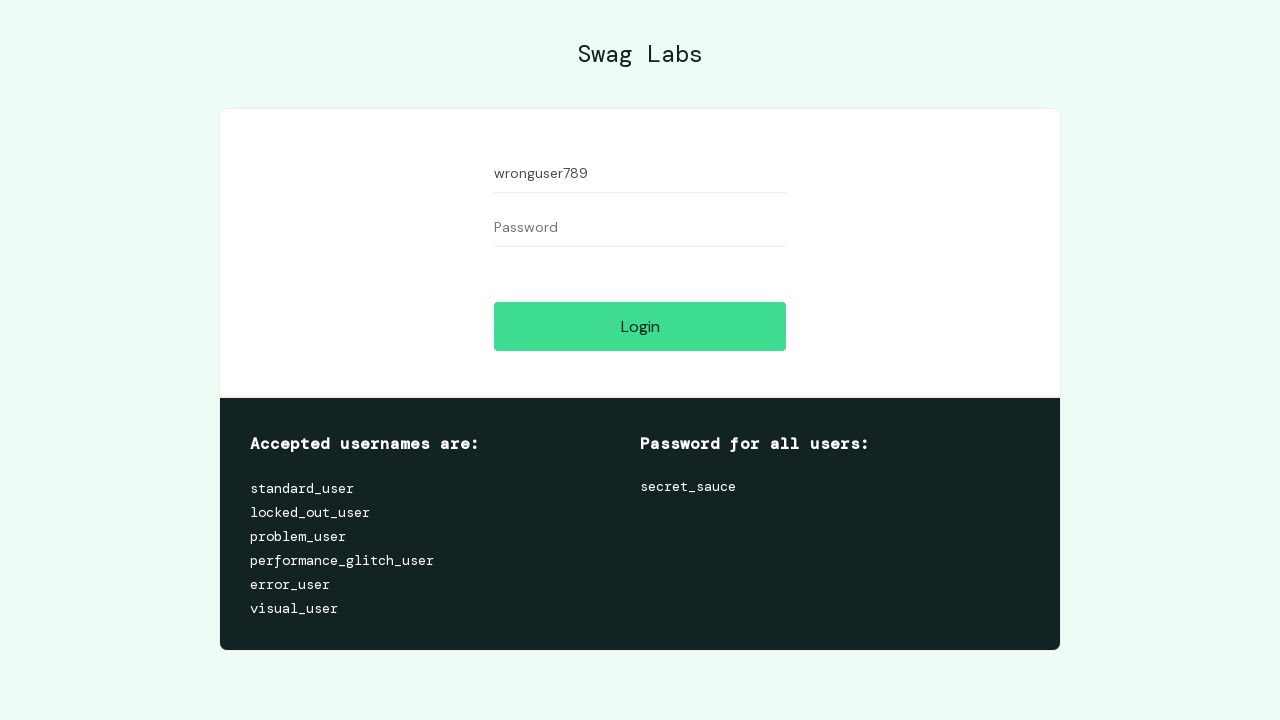

Filled password field with incorrect password 'badpassword456' on form #password
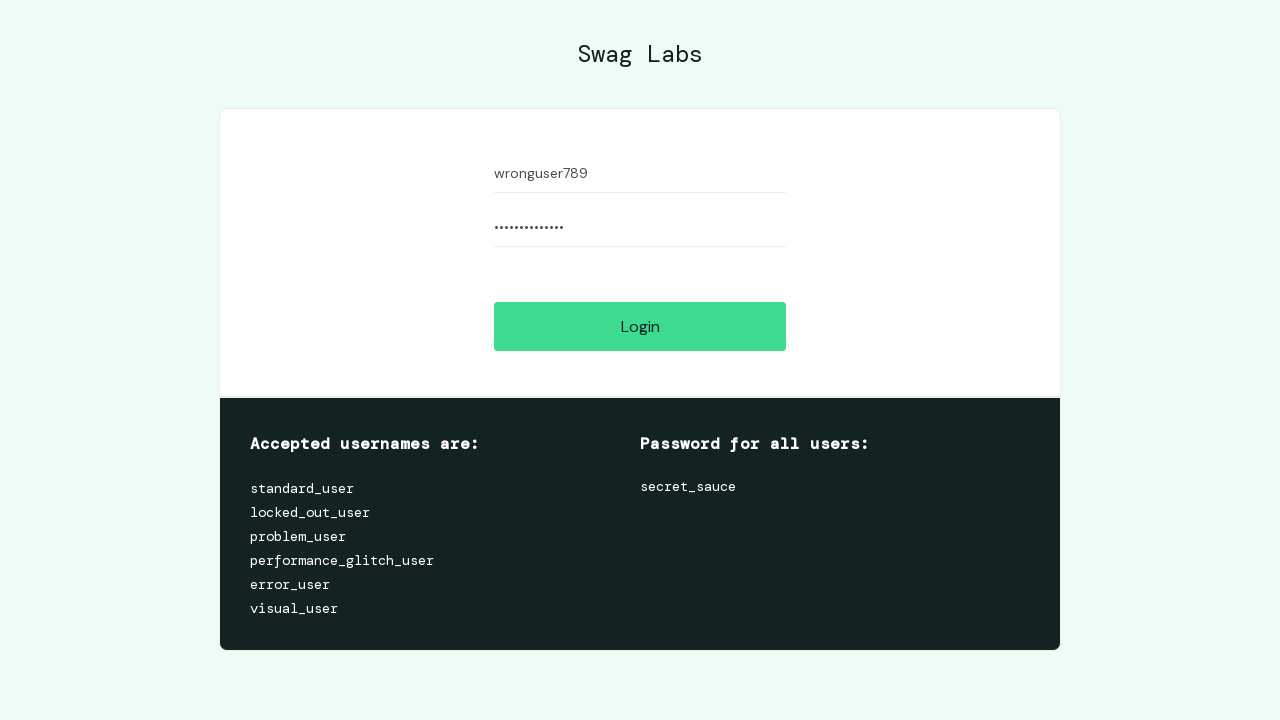

Clicked login button with incorrect credentials at (640, 326) on form #login-button
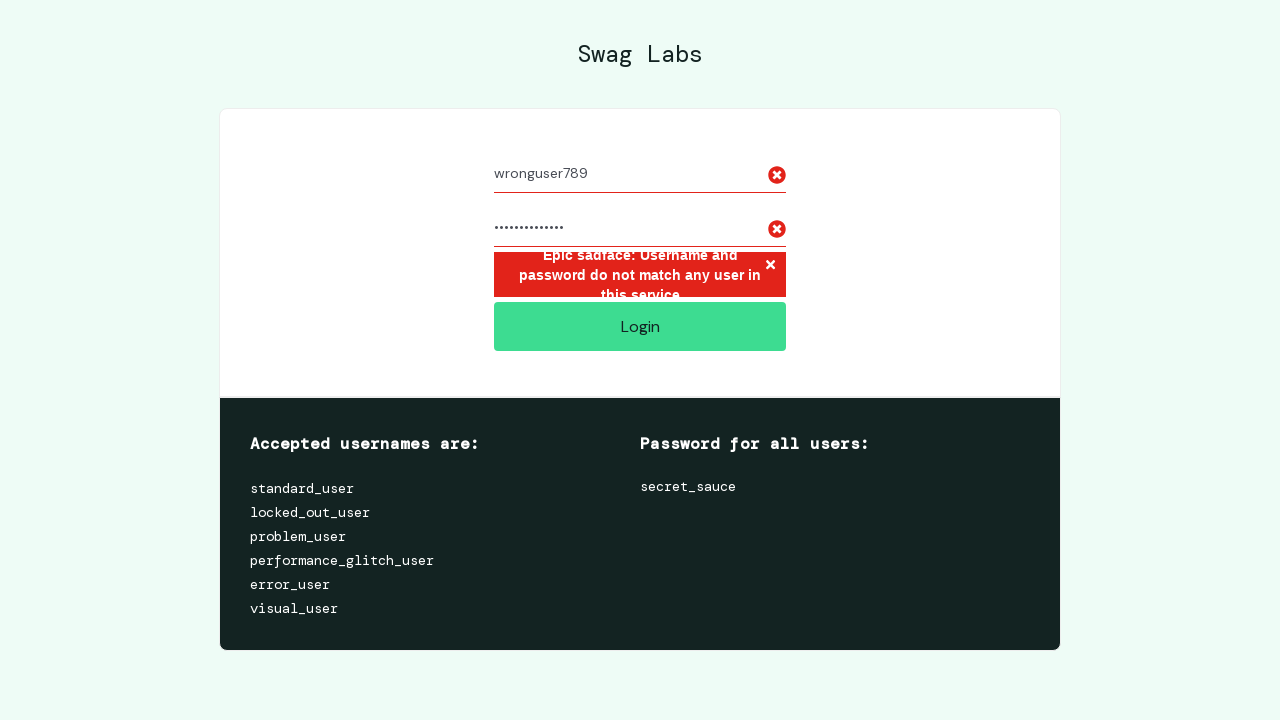

Error message 'Epic sadface: Username and password do not match any user in this service' is now visible
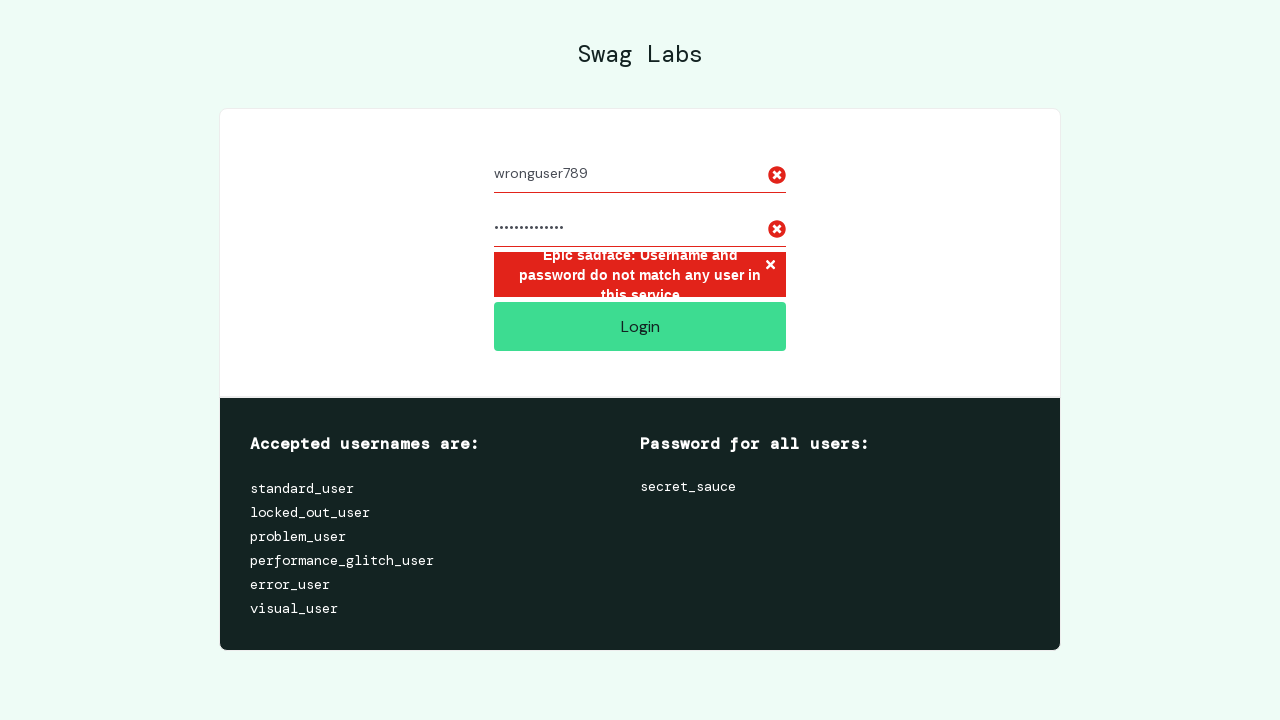

Verified 2 error icons are present on form fields
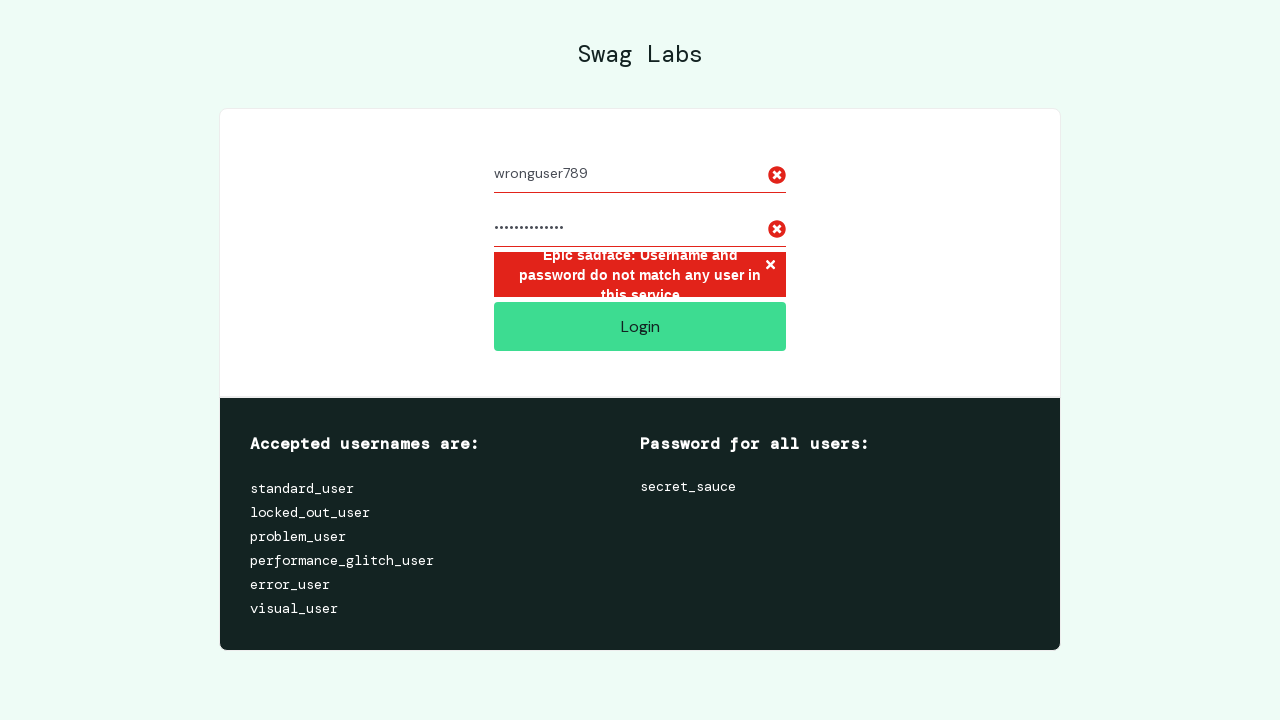

Verified login button is still visible for retry
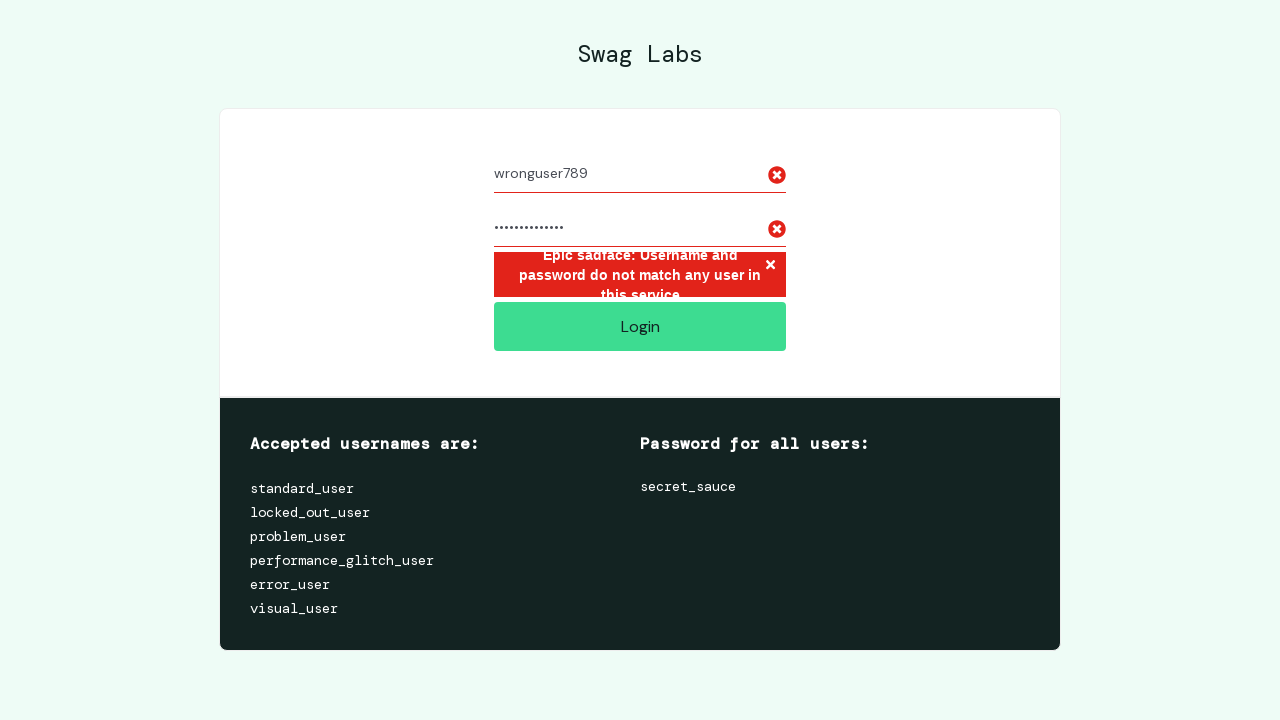

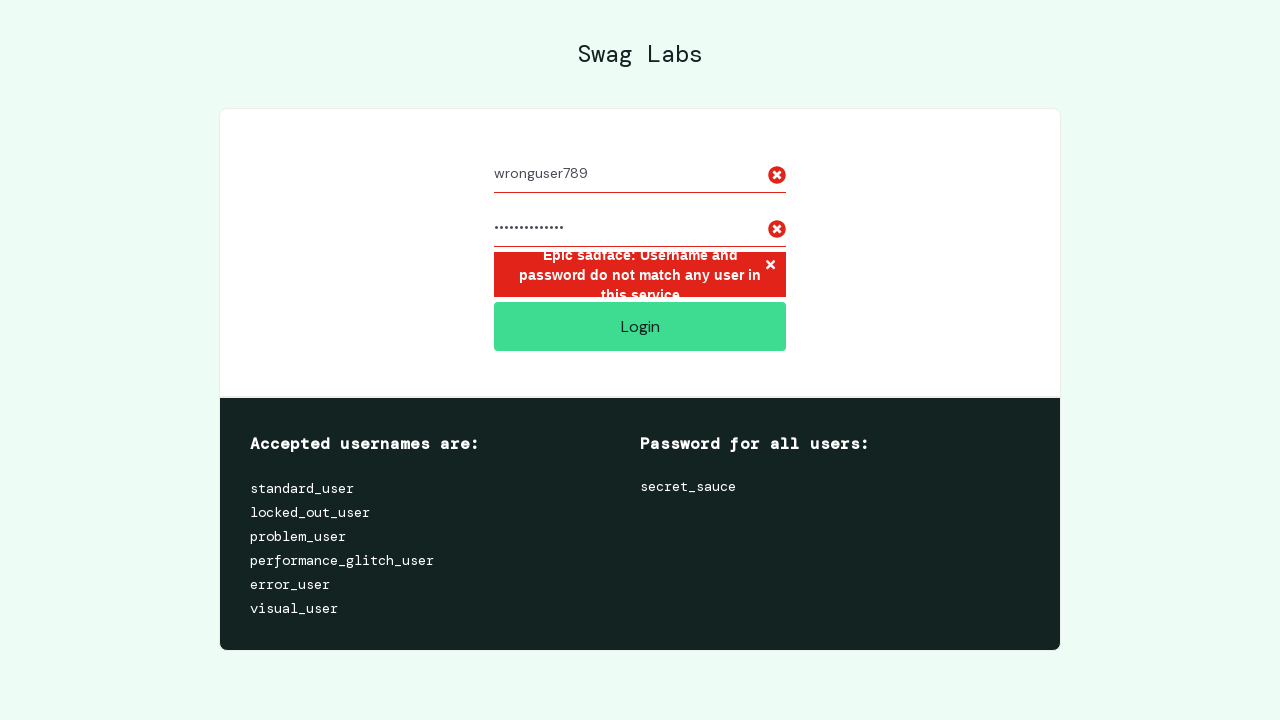